Tests the registration form on ParaBank by filling out all required fields including personal information and account credentials, then submitting the form

Starting URL: https://parabank.parasoft.com/parabank/register.htm

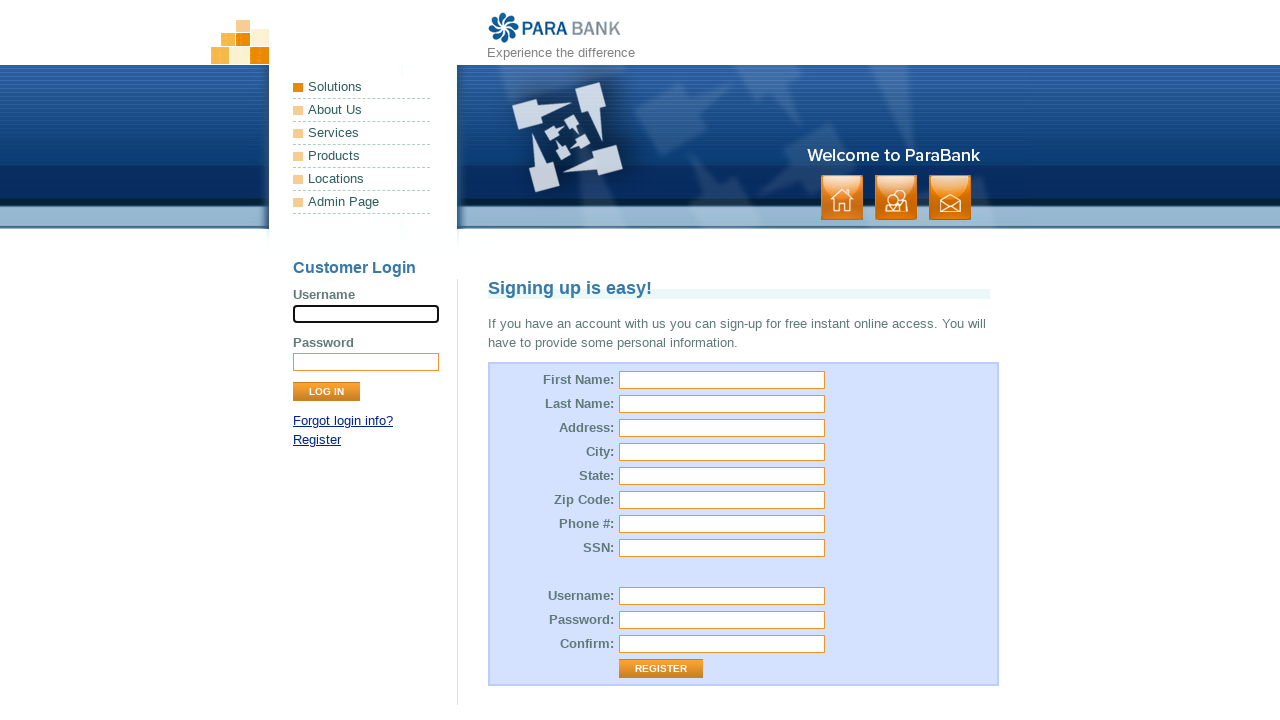

Clicked Register link at (317, 440) on a:has-text('Register')
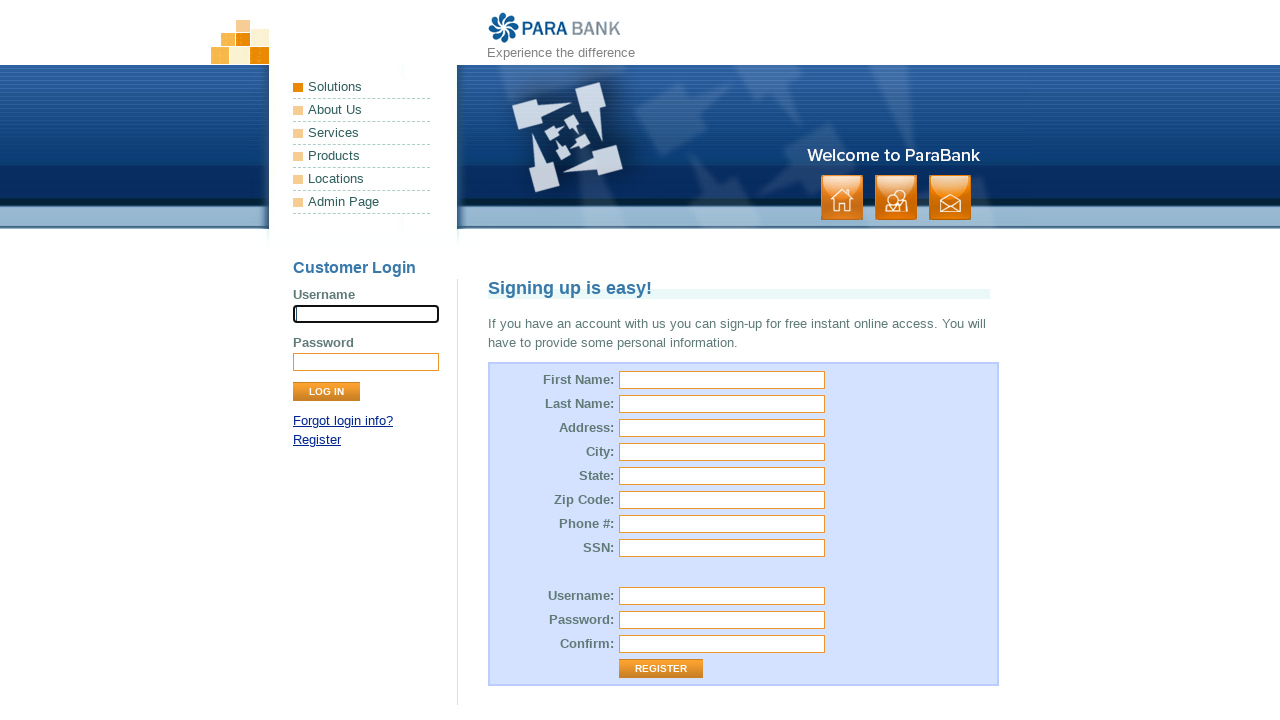

Filled in first name: Halime on #customer\.firstName
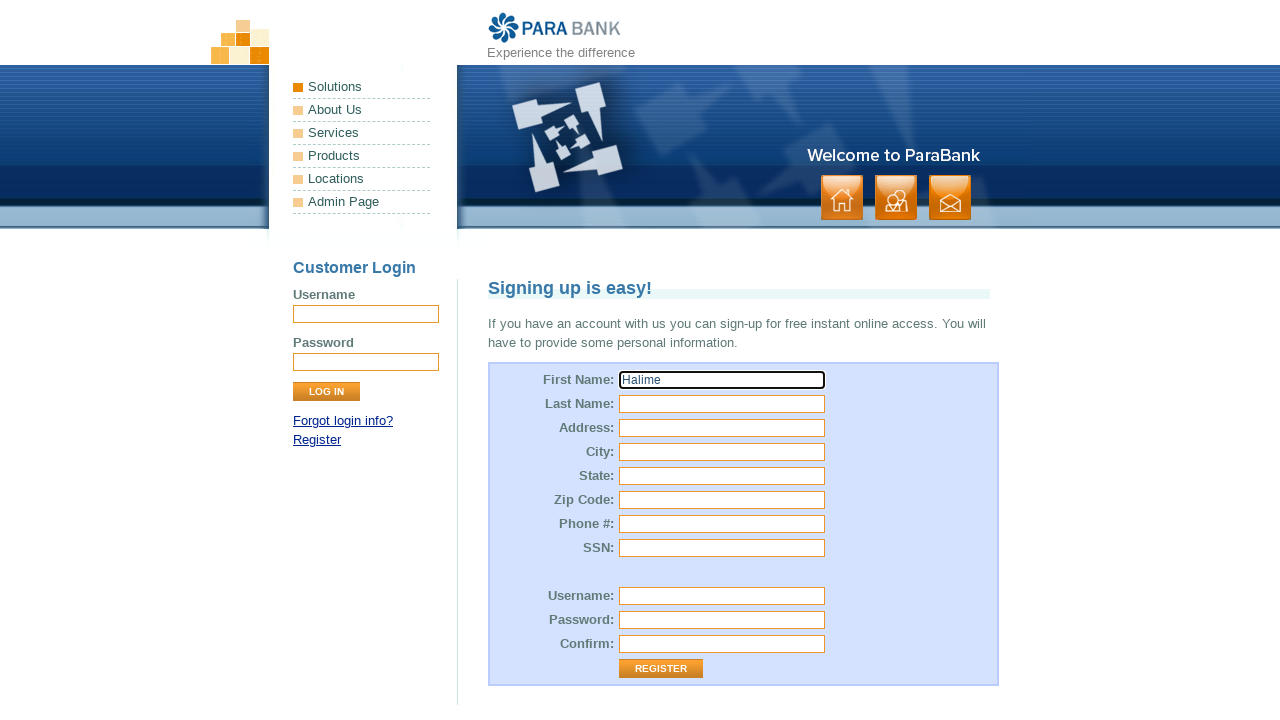

Filled in last name: Cobanli on #customer\.lastName
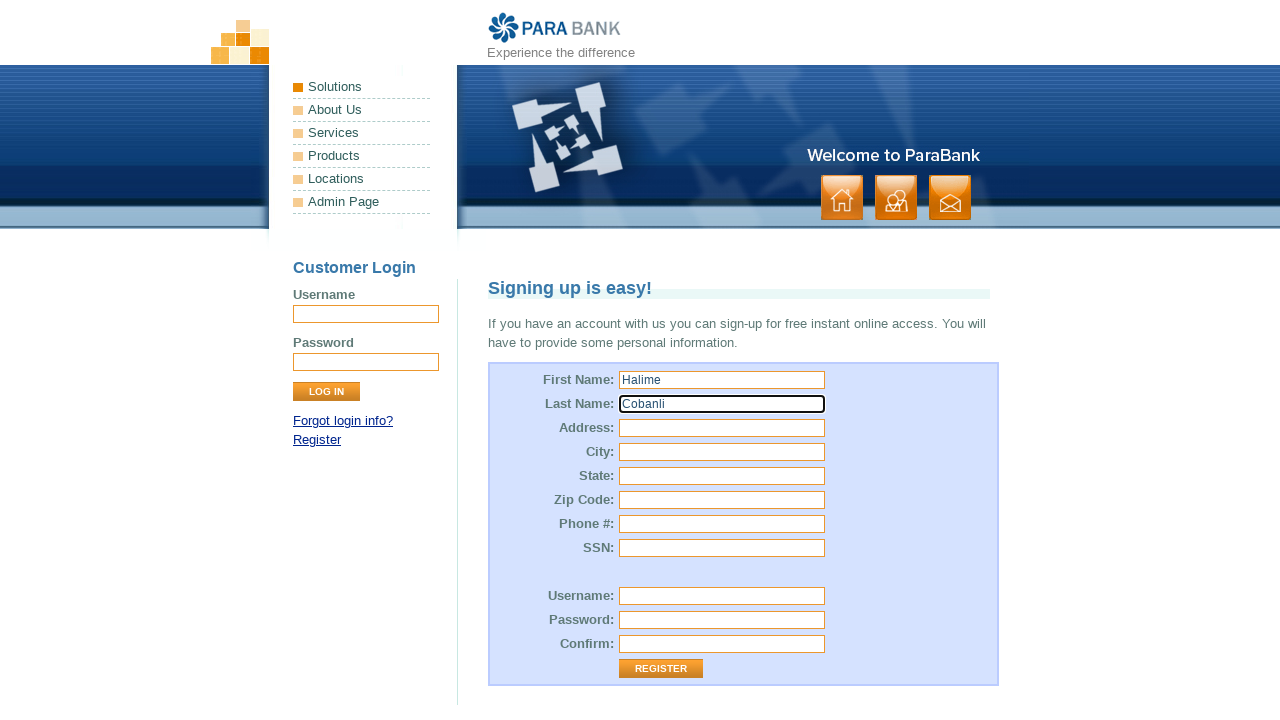

Filled in street address: 123 Main Street on #customer\.address\.street
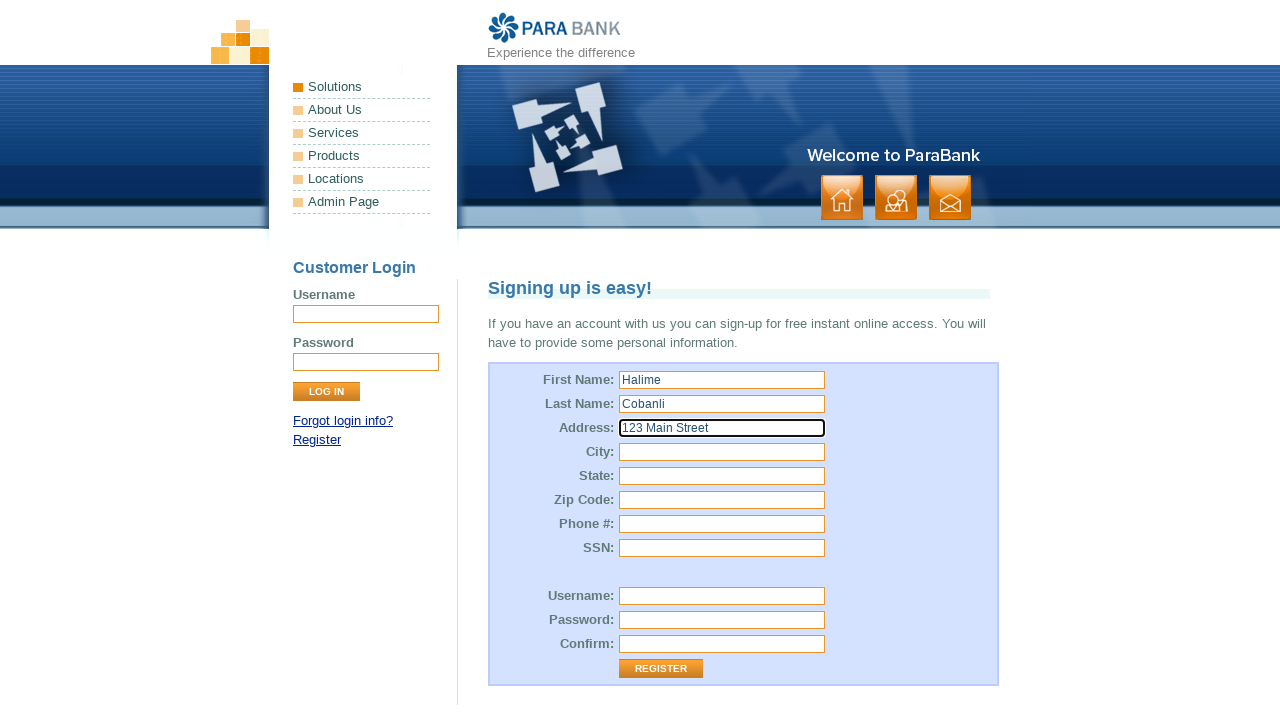

Filled in city: Henderson on #customer\.address\.city
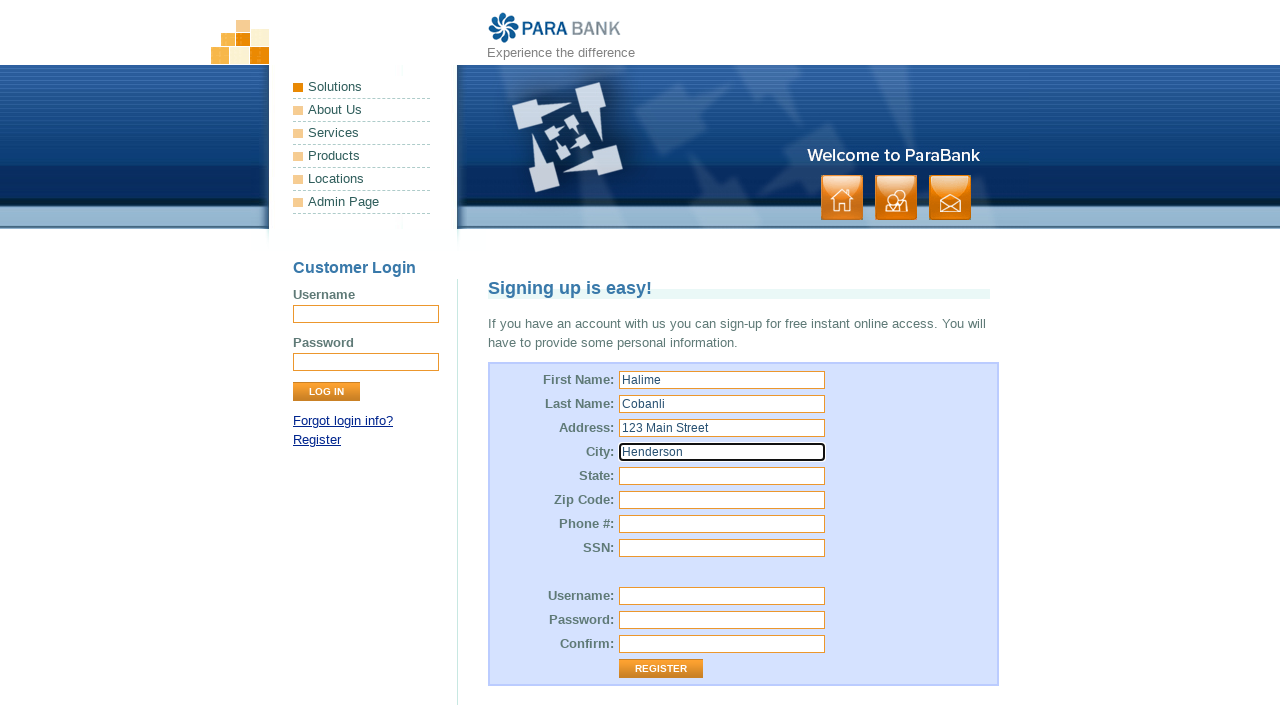

Filled in state: NV on #customer\.address\.state
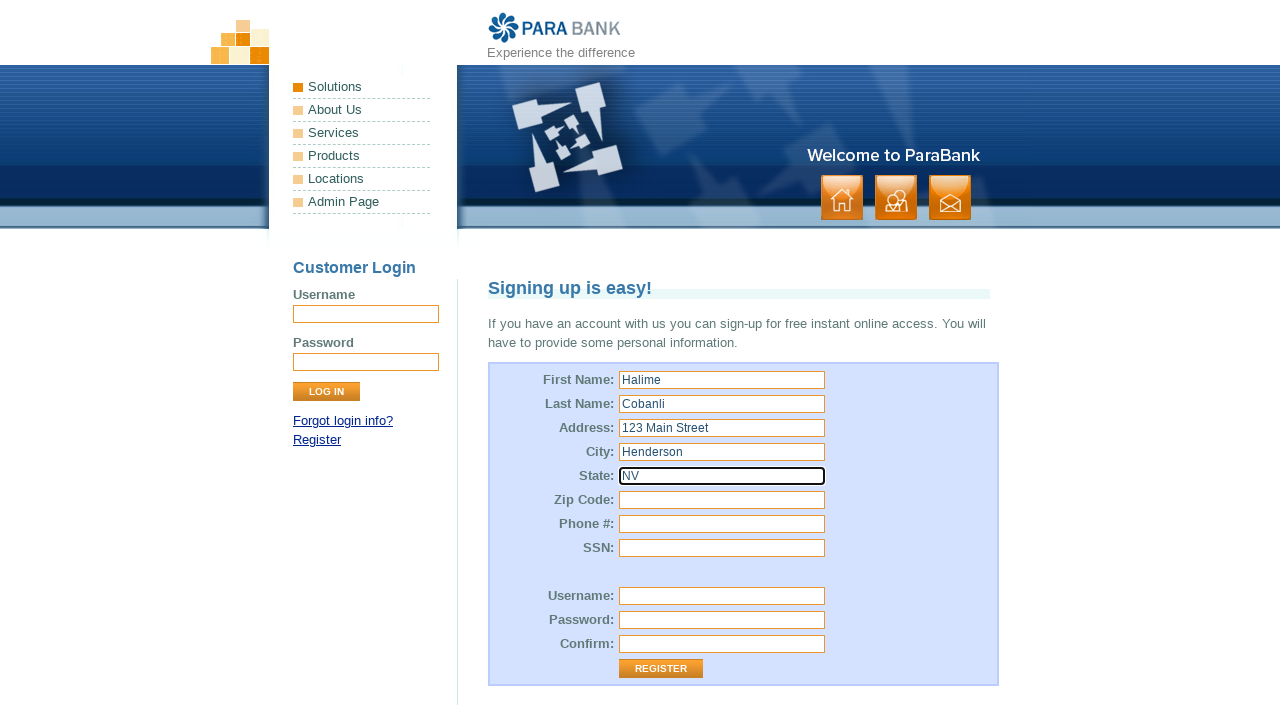

Filled in zip code: 89012 on #customer\.address\.zipCode
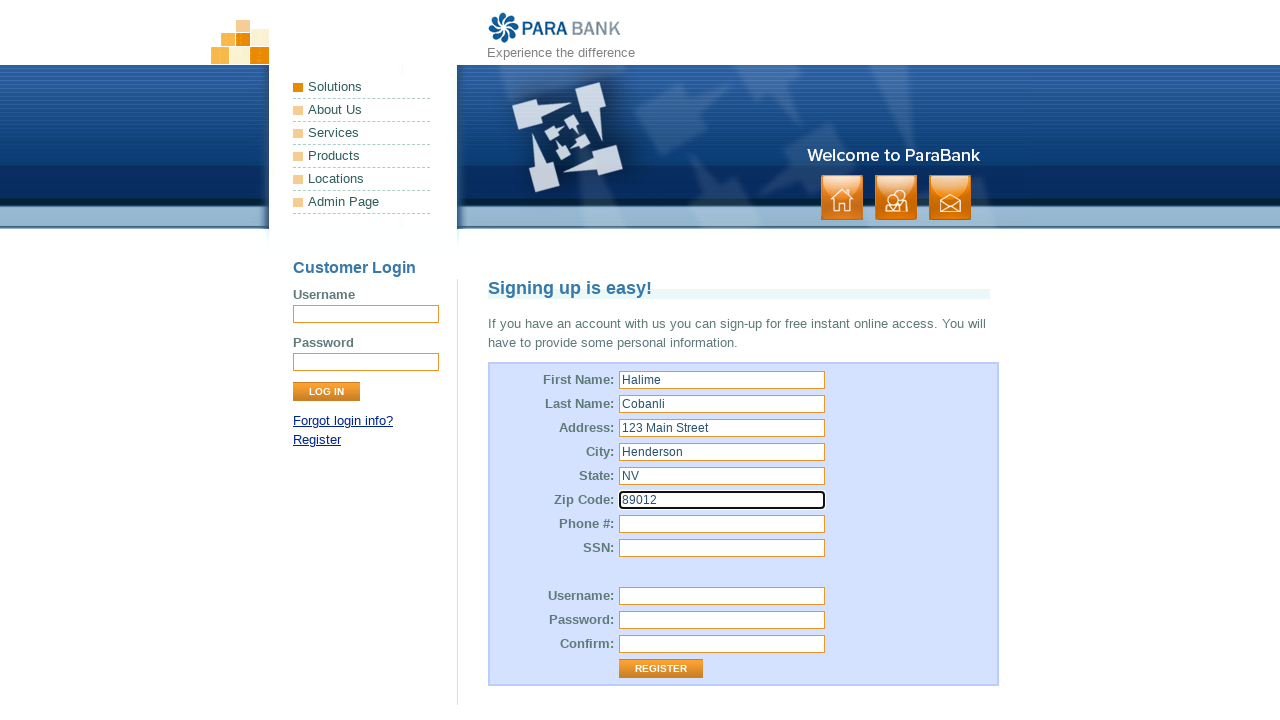

Filled in phone number: 702-555-1234 on #customer\.phoneNumber
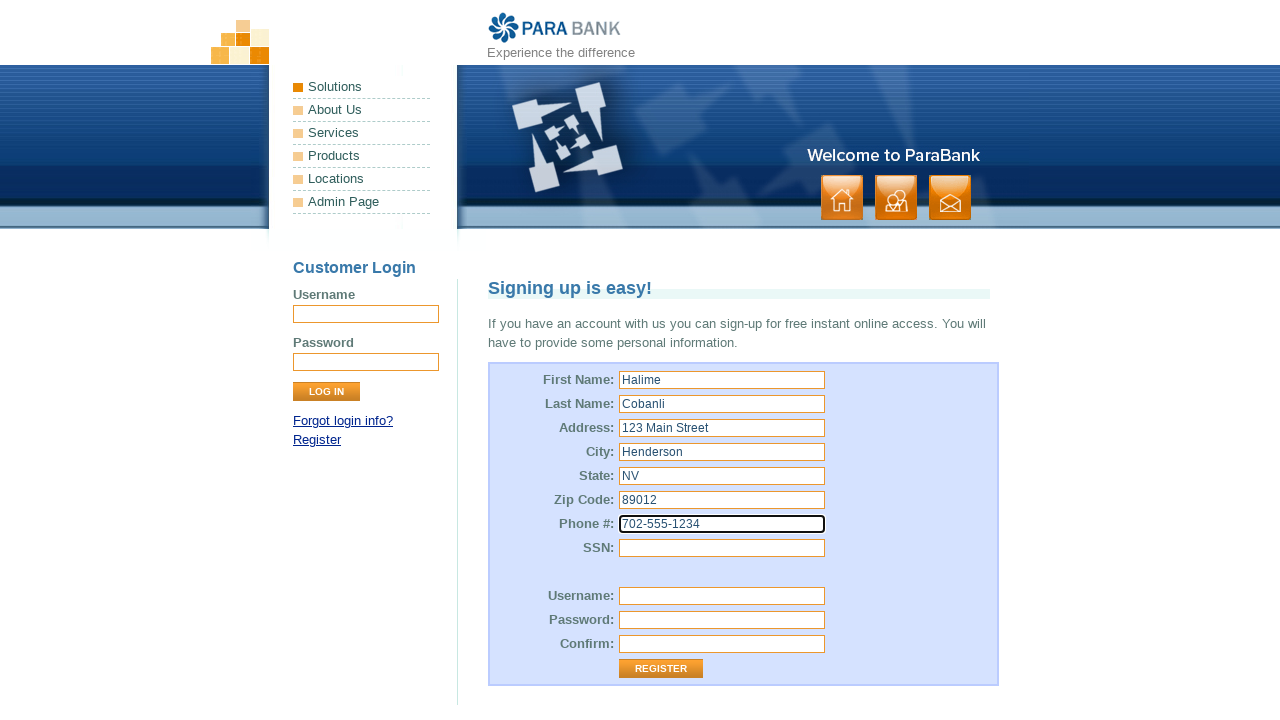

Filled in SSN: 123-45-6789 on #customer\.ssn
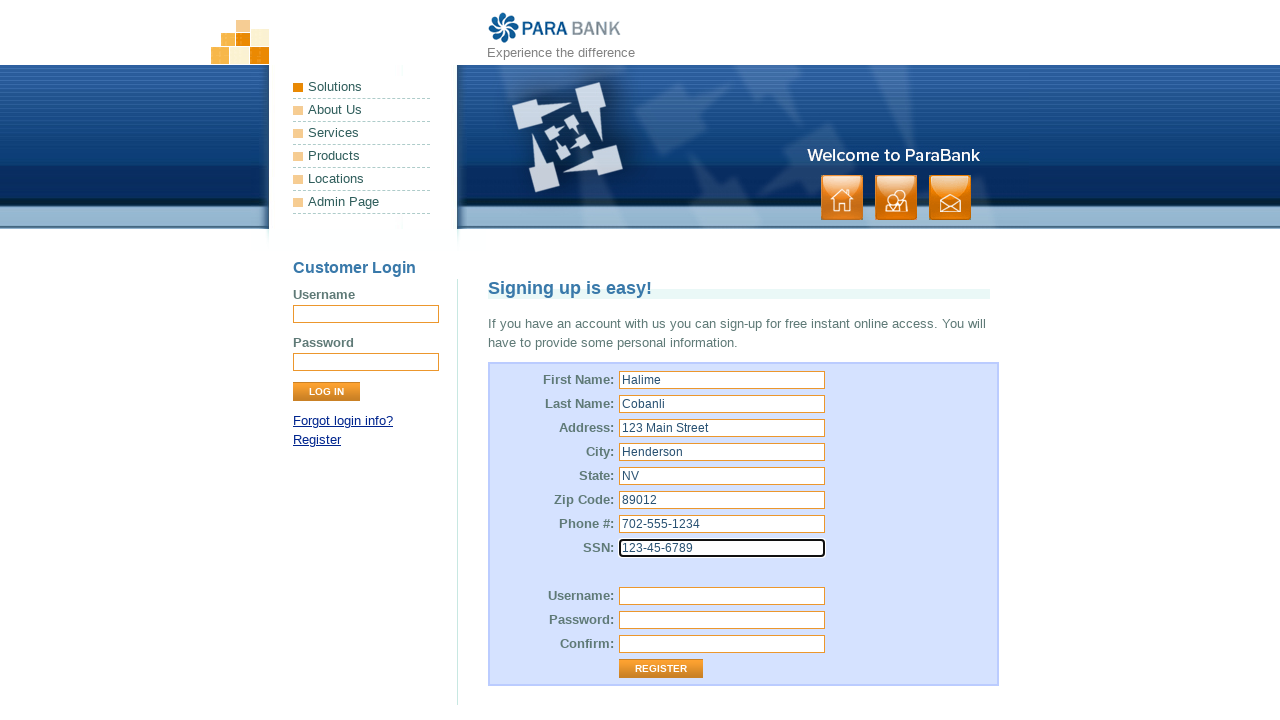

Filled in username: testuser847 on #customer\.username
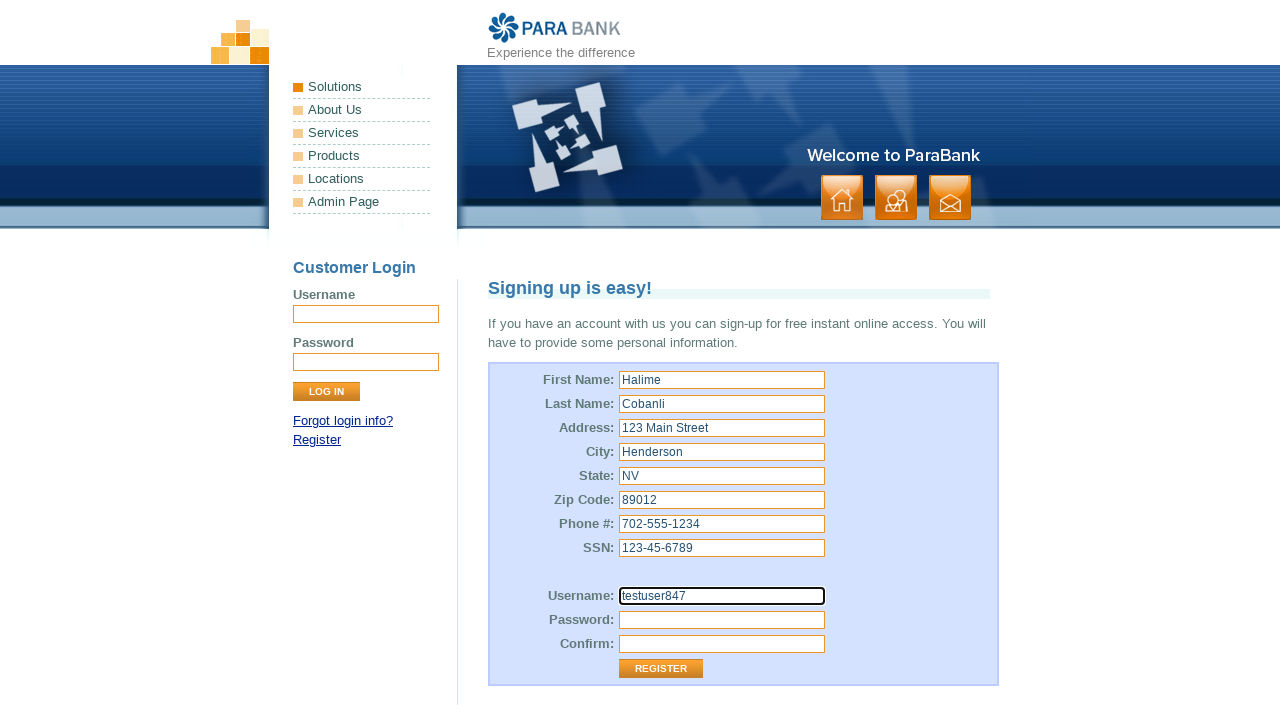

Filled in password on #customer\.password
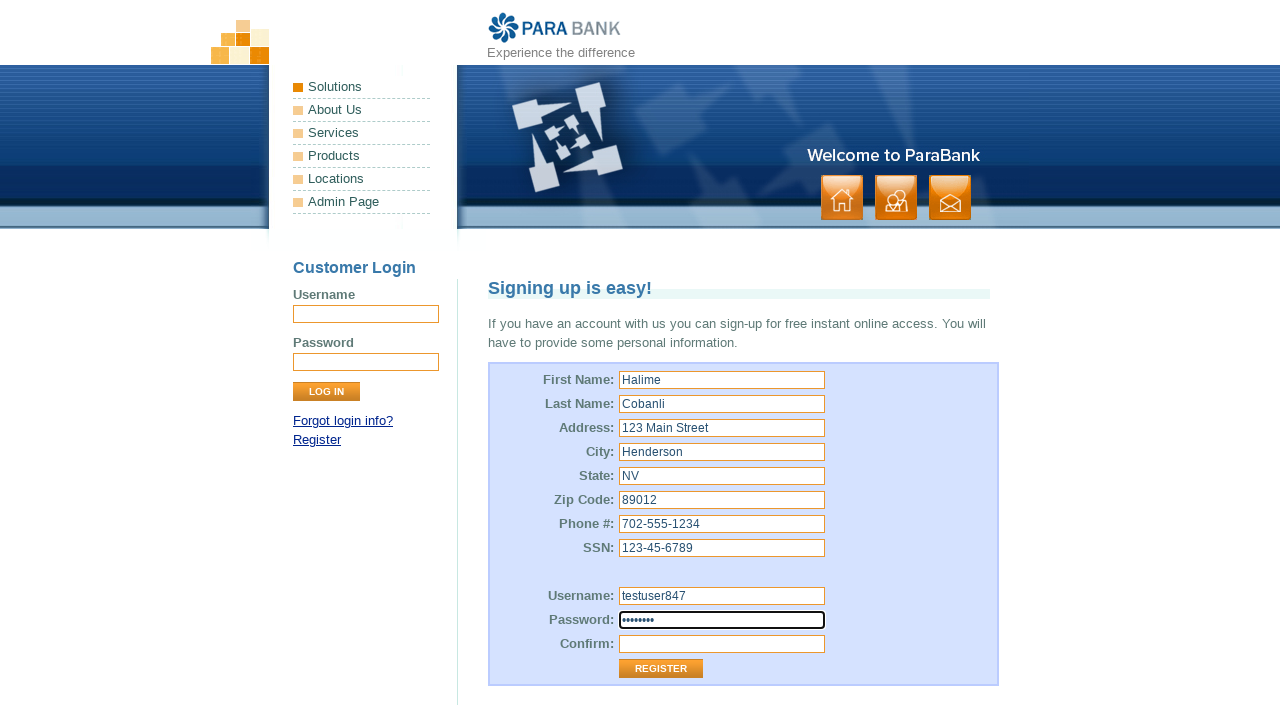

Filled in password confirmation on #repeatedPassword
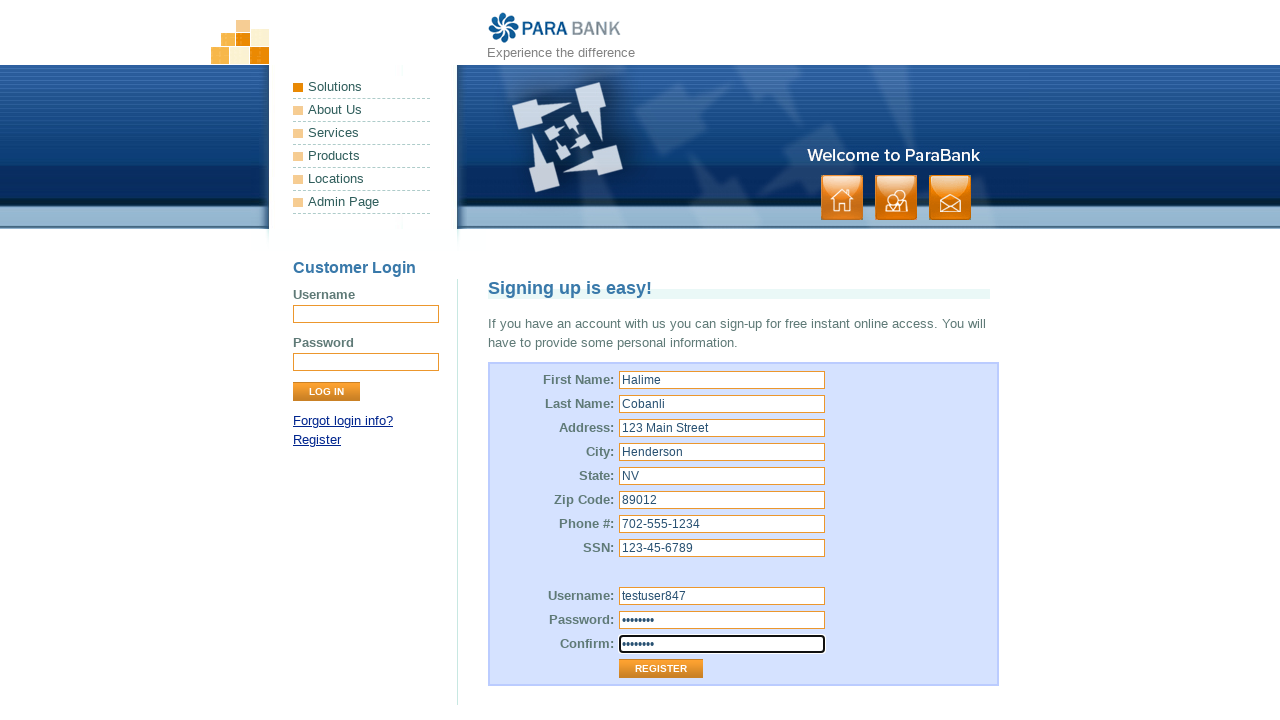

Clicked submit button to complete registration at (661, 669) on xpath=//tbody/tr[13]/td[2]/input
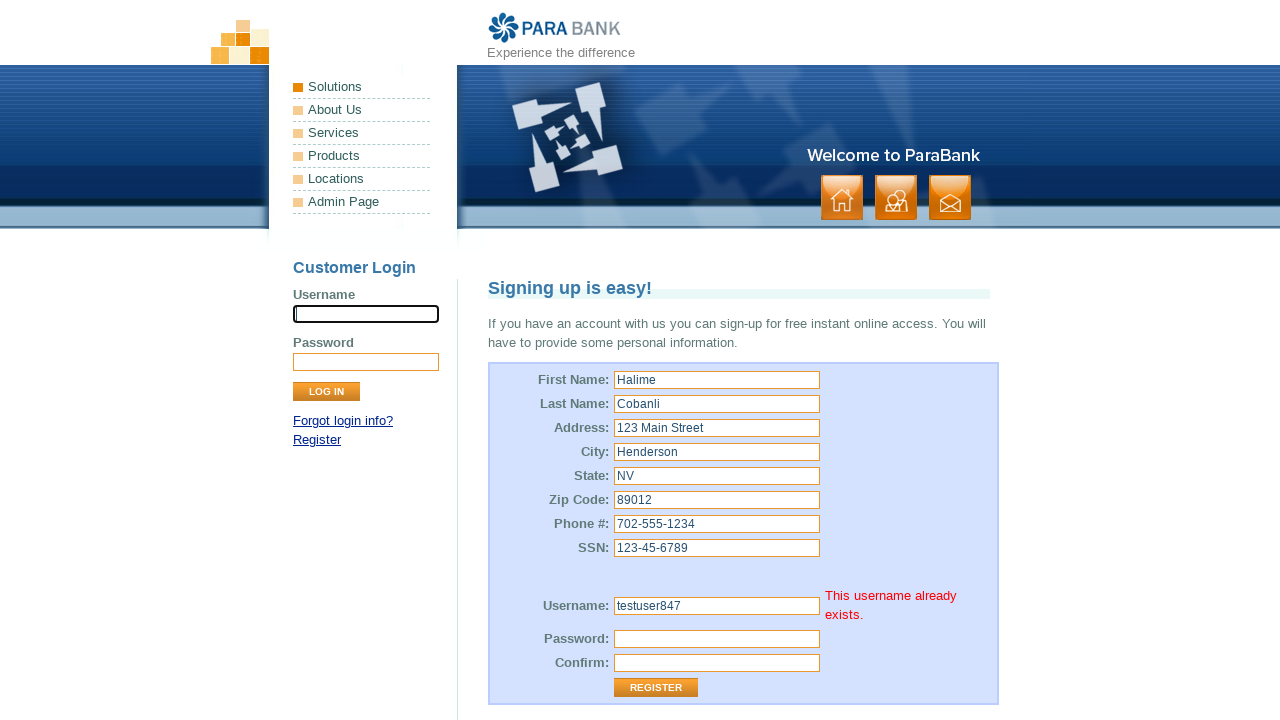

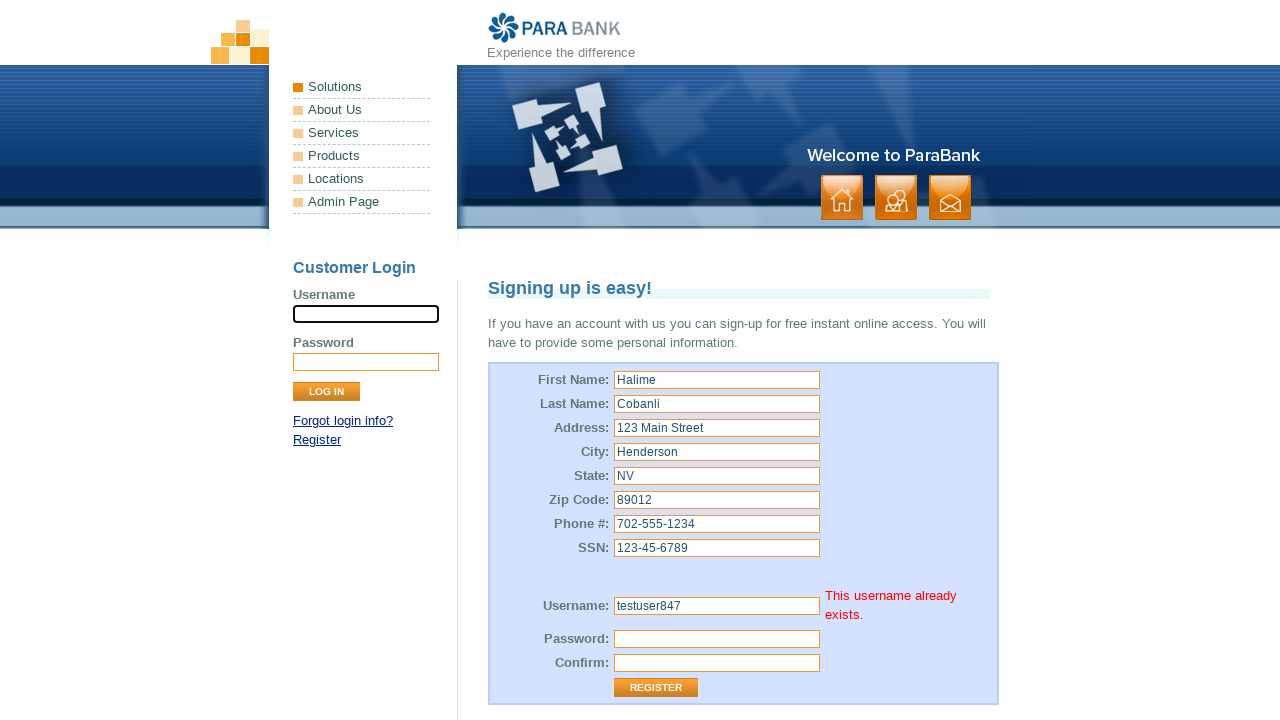